Tests the droppable functionality on jQuery UI by dragging an element and dropping it onto a target drop zone

Starting URL: https://jqueryui.com/

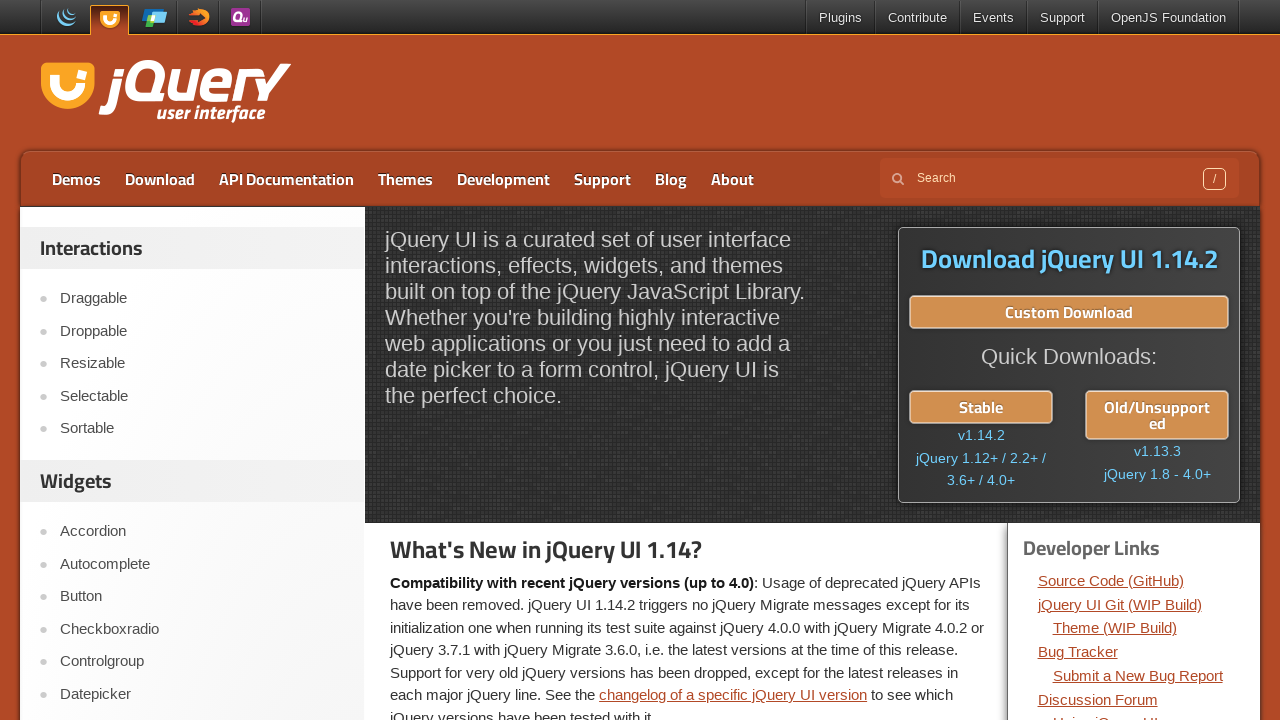

Clicked on Droppable link to navigate to droppable demo at (202, 331) on text=Droppable
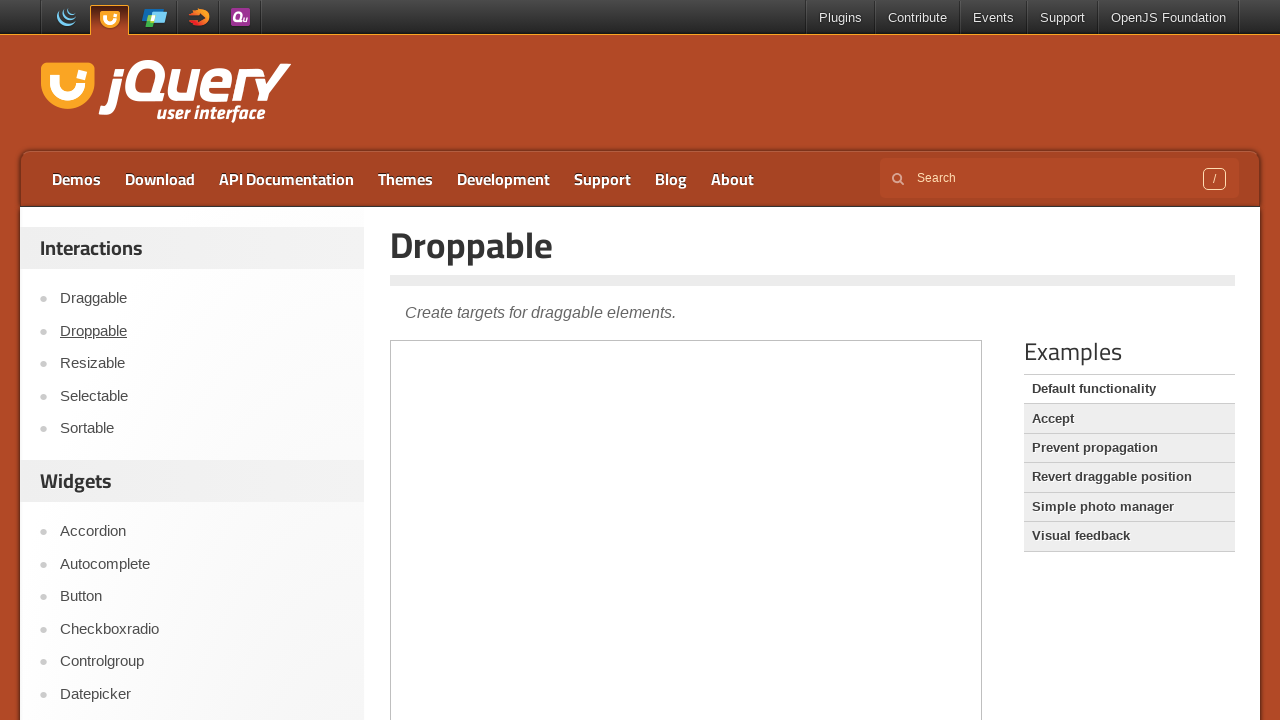

Located and switched to demo iframe
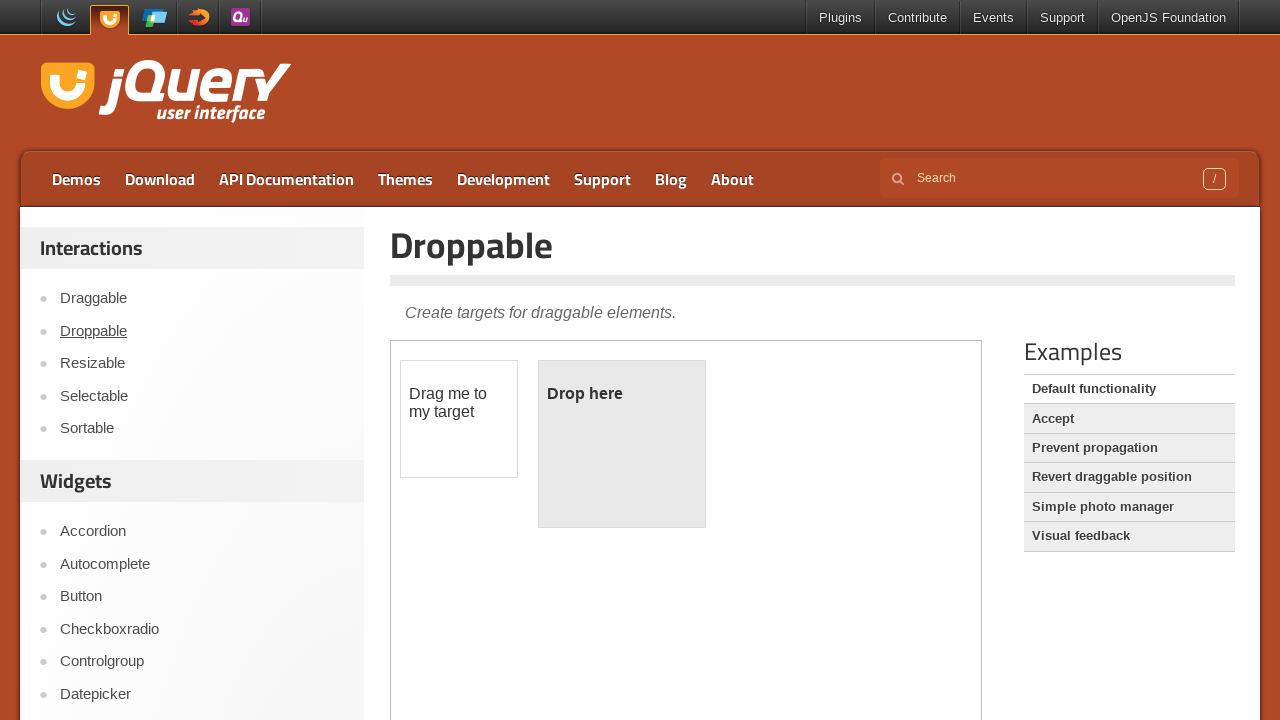

Located draggable source element
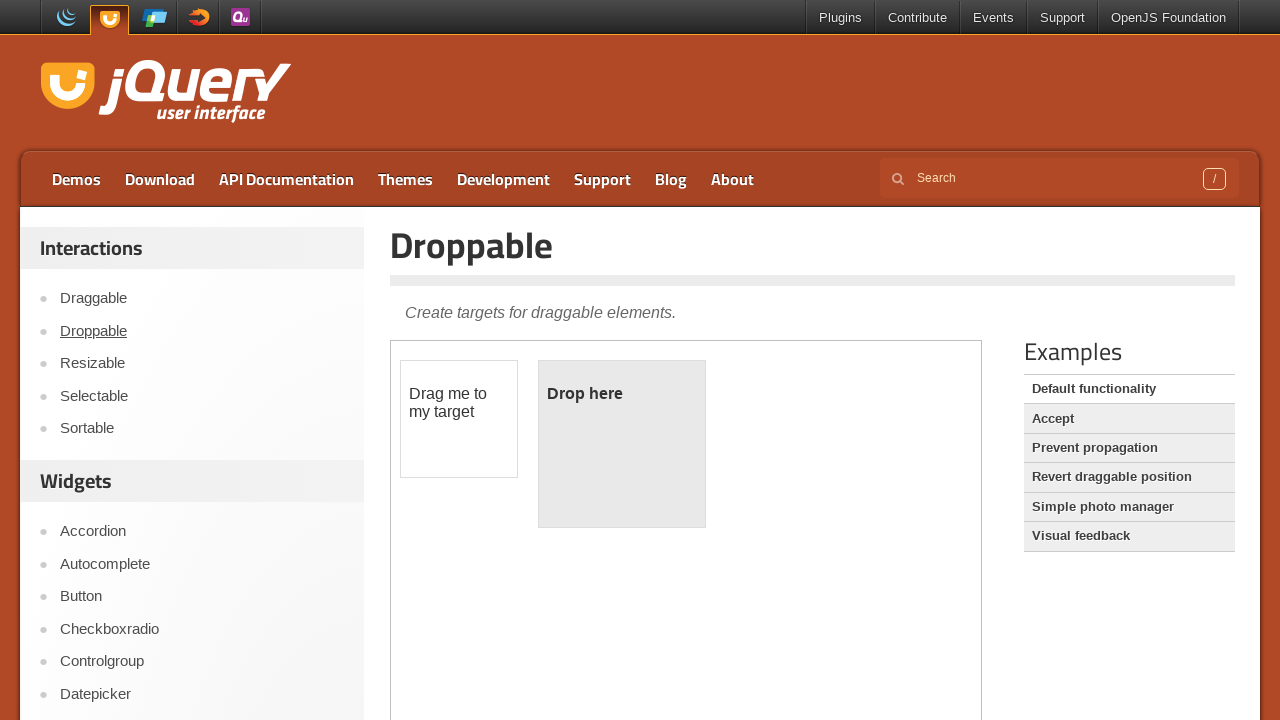

Located droppable target element
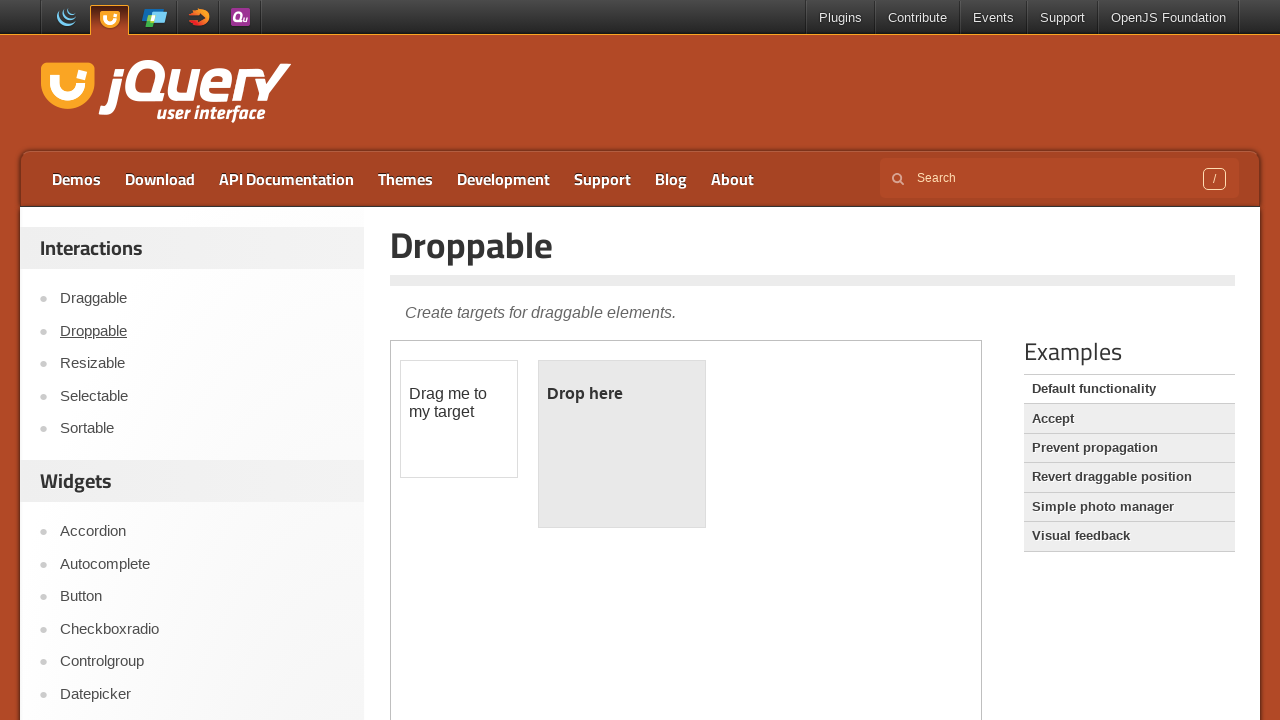

Dragged and dropped draggable element onto droppable target at (622, 444)
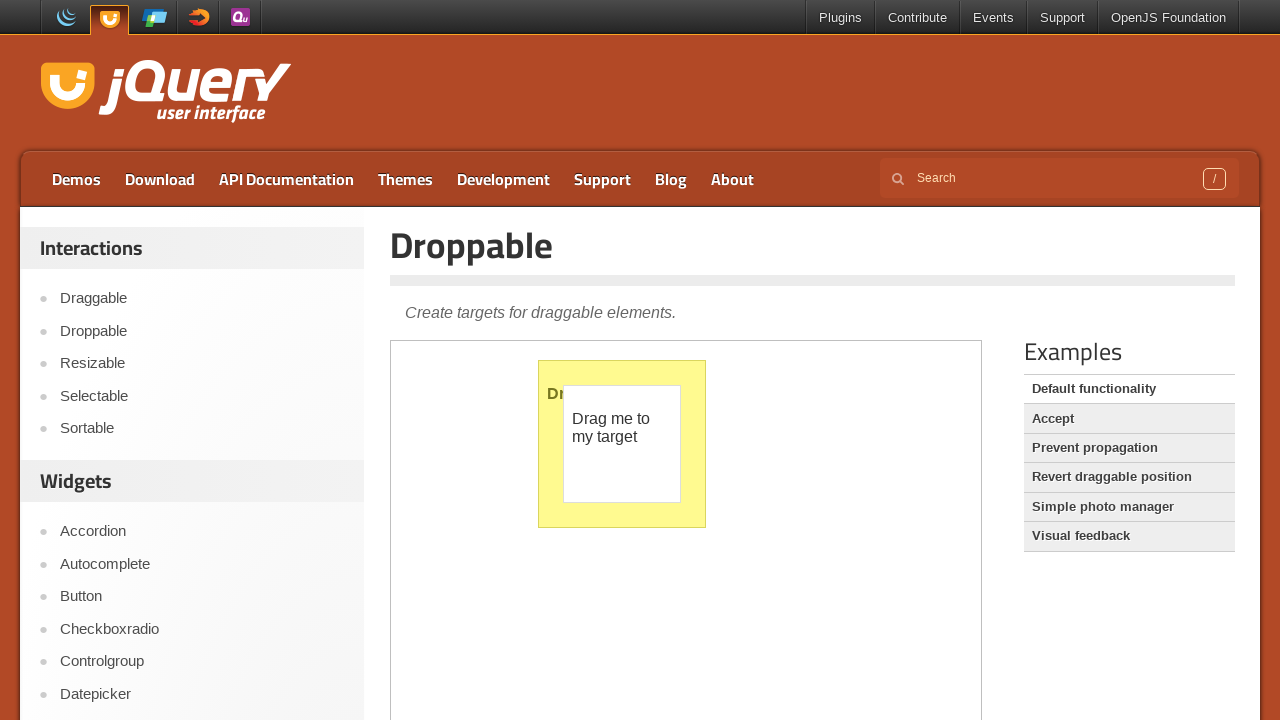

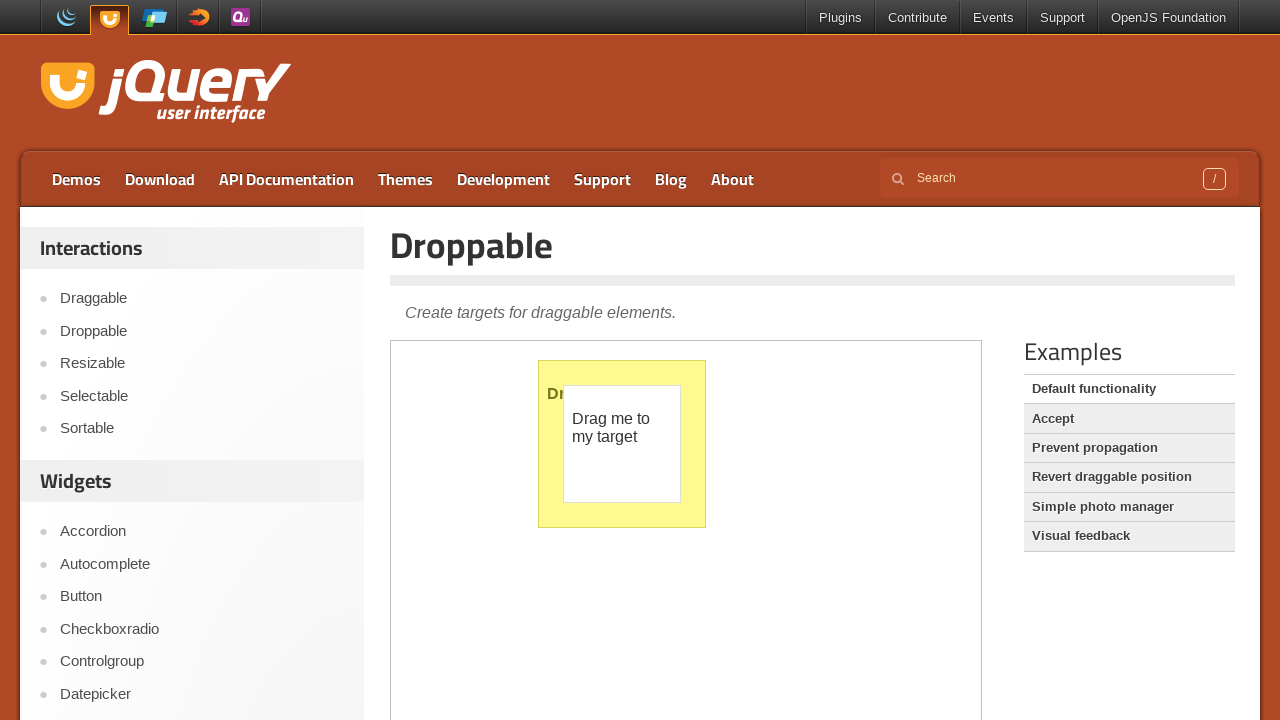